Tests drag and drop functionality on an EMI calculator's loan amount slider by dragging it right and then left to adjust the loan amount value.

Starting URL: https://emicalculator.net/

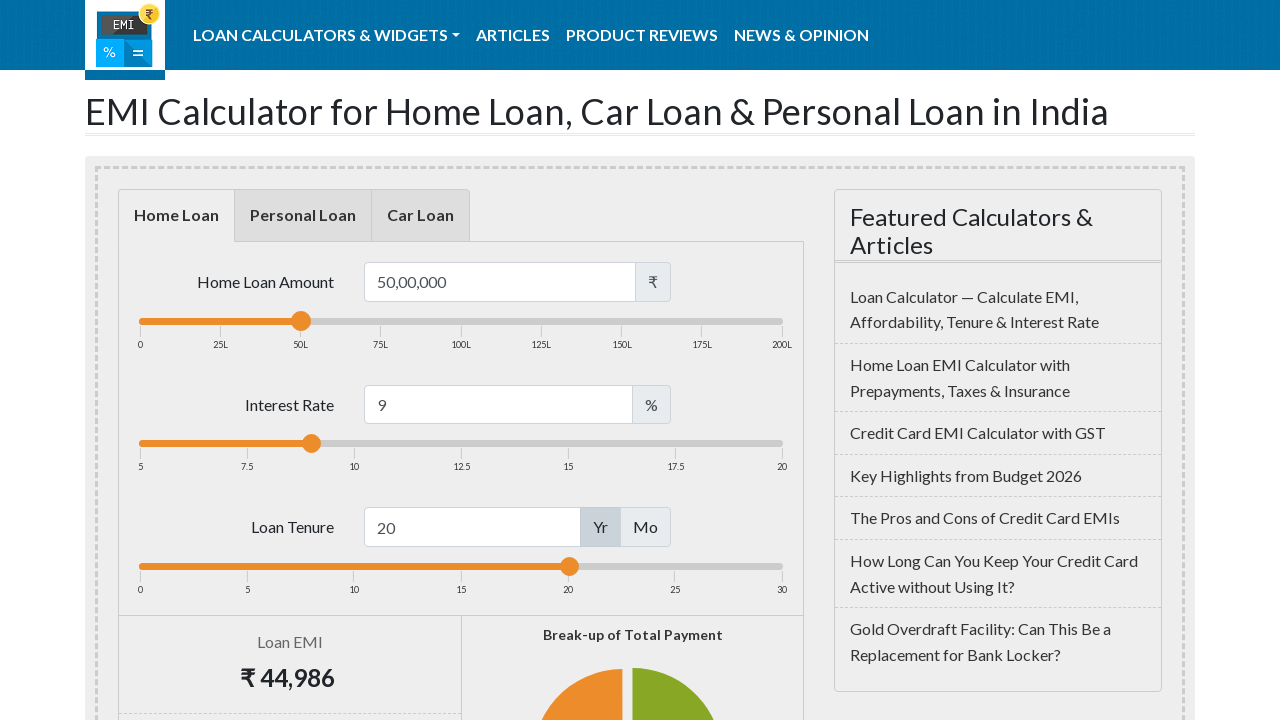

Loan amount slider is now visible
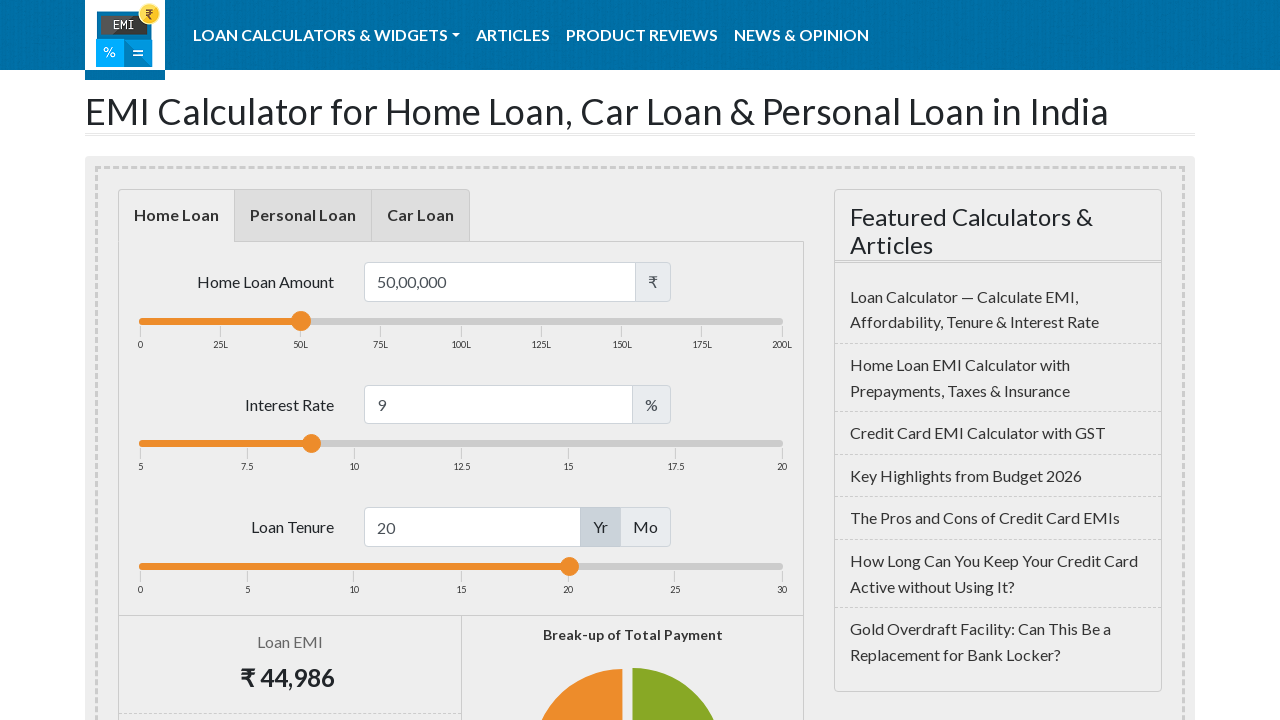

Retrieved slider bounding box for drag operations
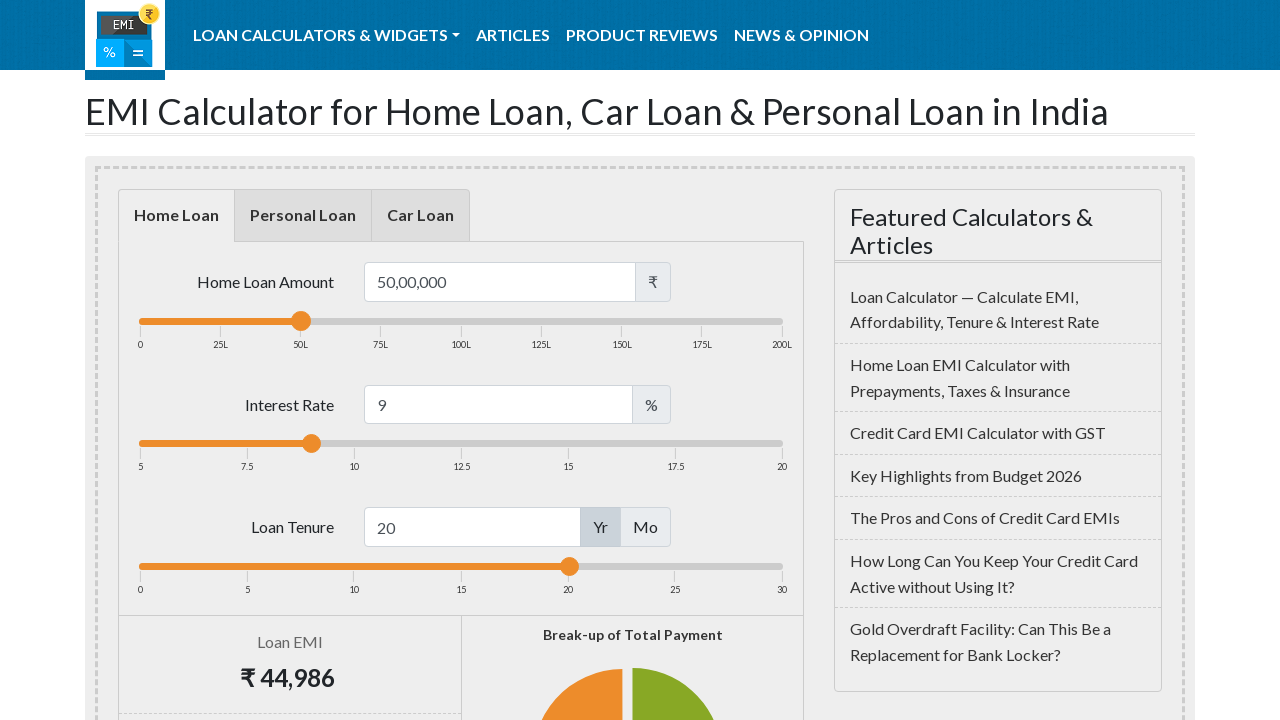

Moved mouse to center of slider at (461, 321)
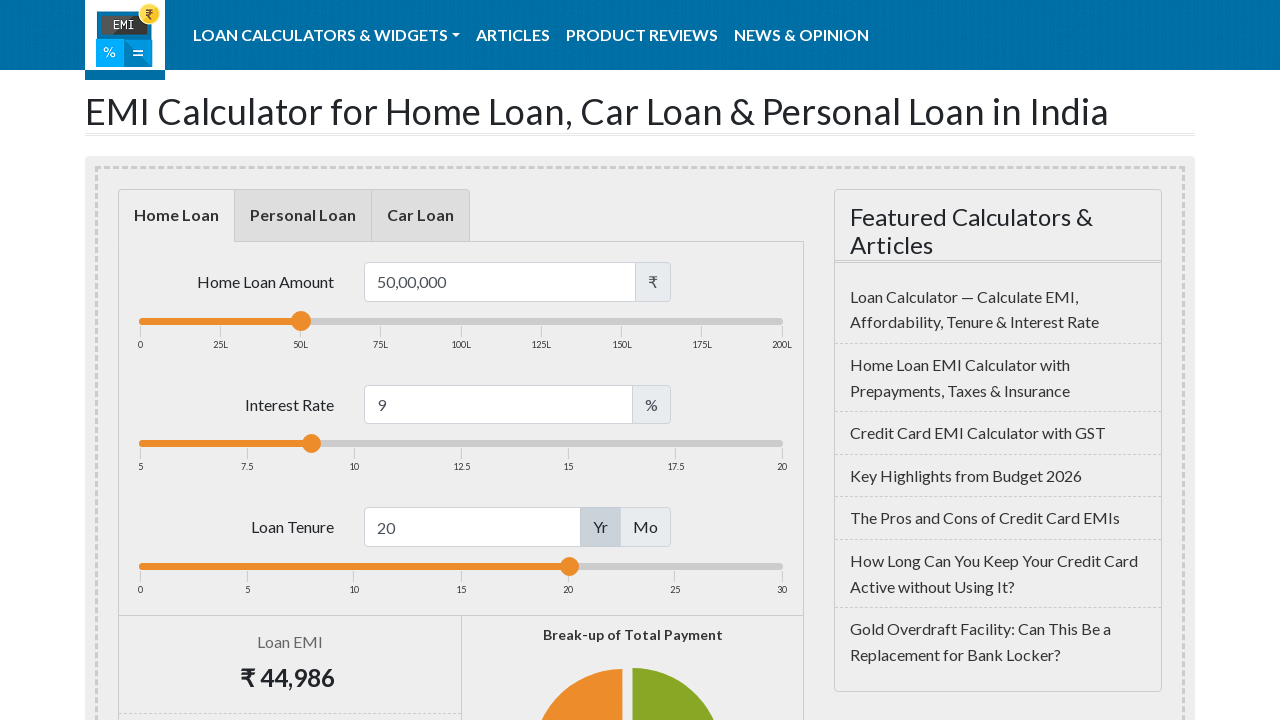

Pressed mouse button down on slider at (461, 321)
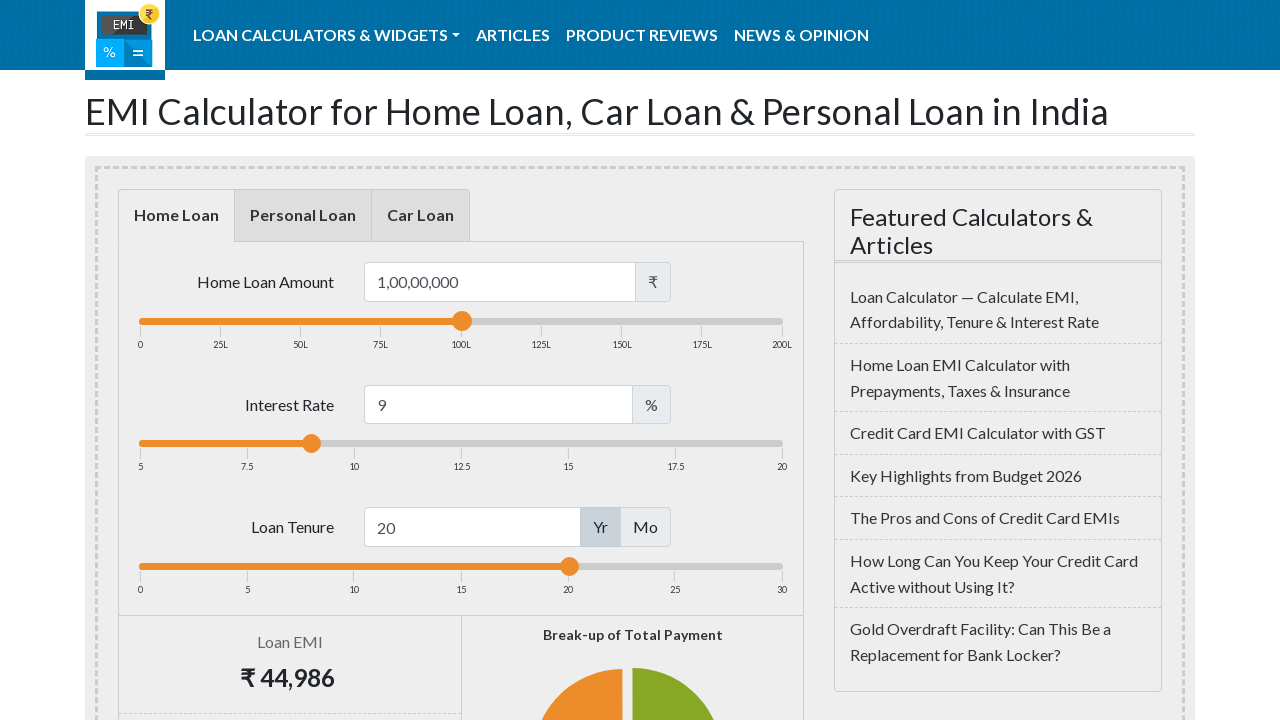

Dragged slider to the right by 100 pixels at (561, 321)
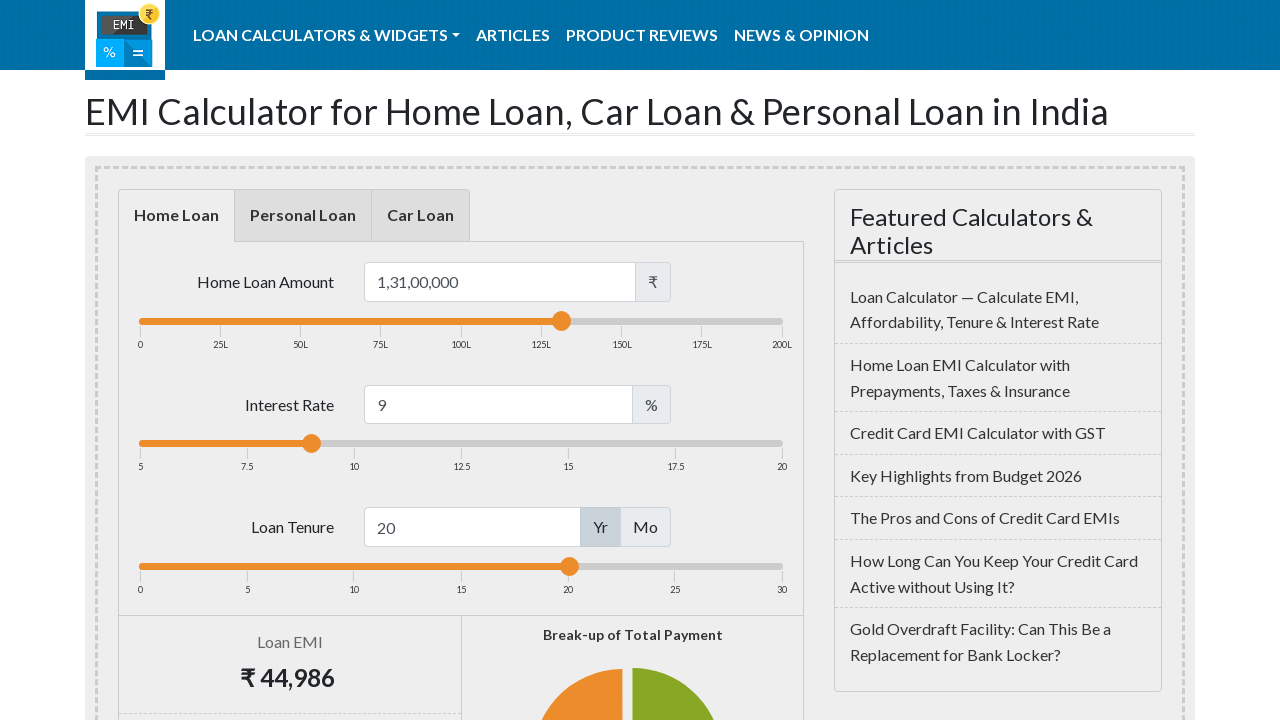

Released mouse button after dragging right at (561, 321)
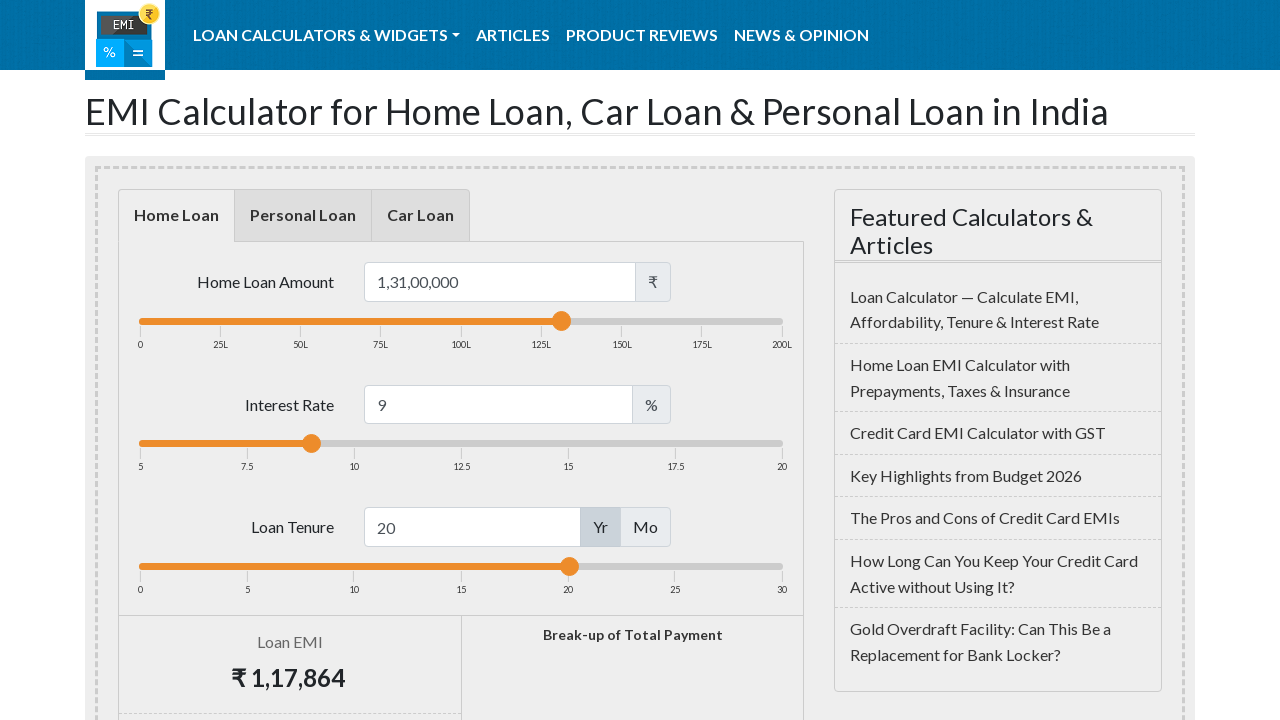

Retrieved updated slider bounding box
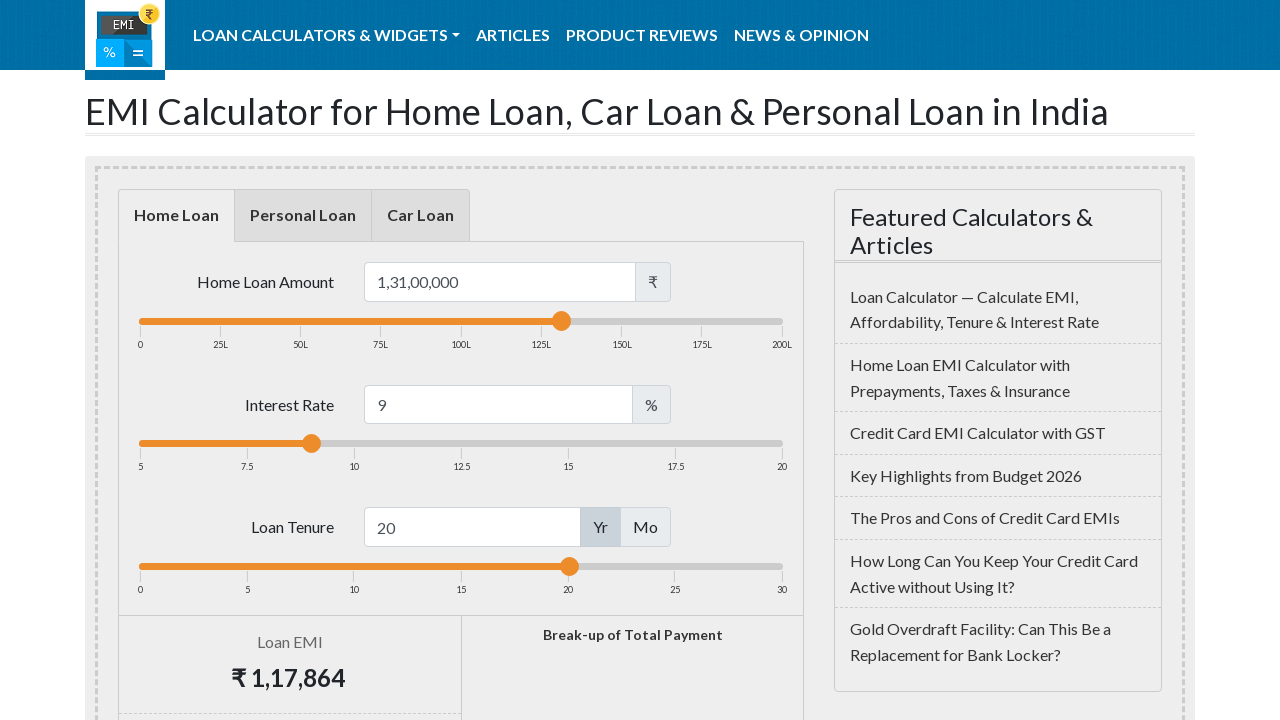

Moved mouse to center of slider for leftward drag at (461, 321)
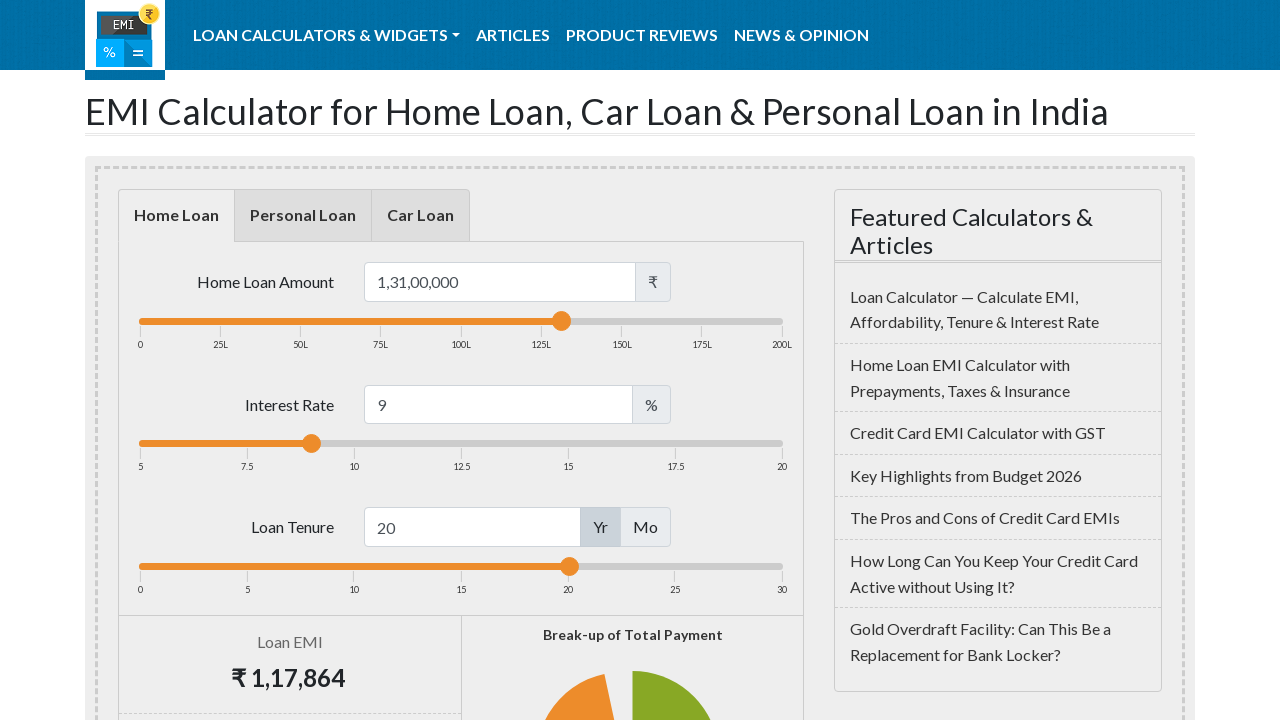

Pressed mouse button down on slider at (461, 321)
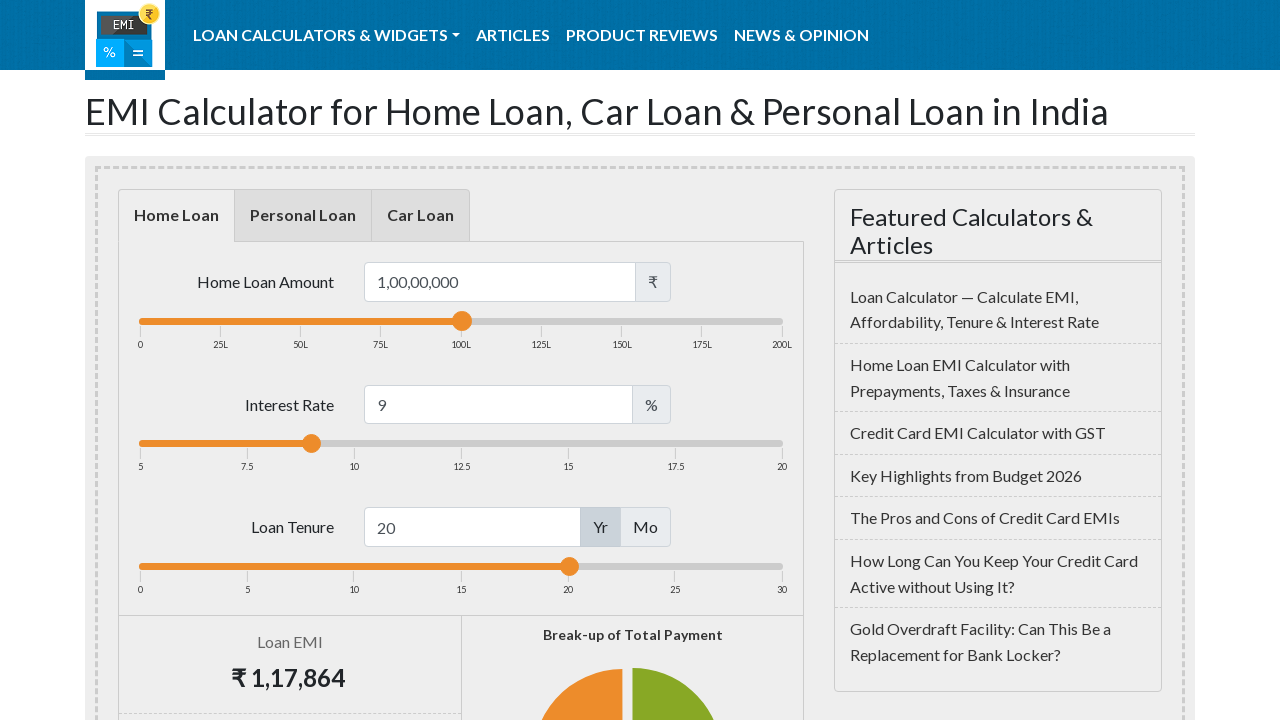

Dragged slider to the left by 150 pixels at (311, 321)
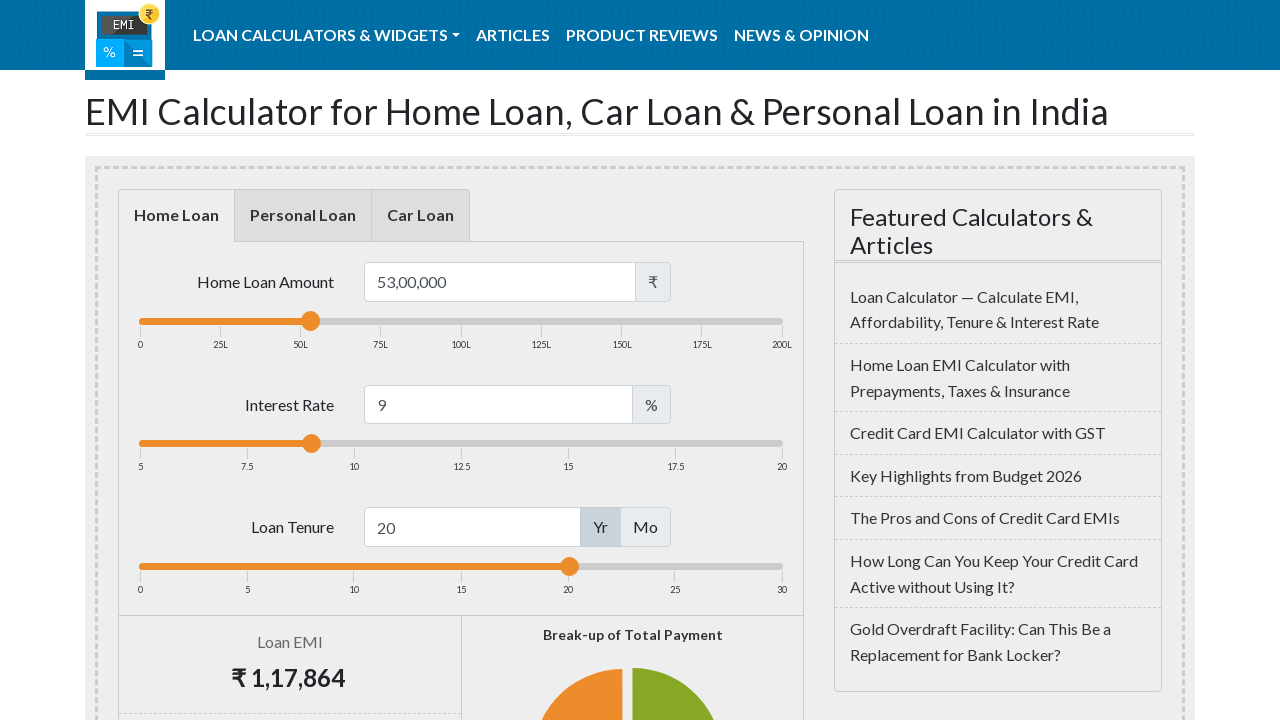

Released mouse button after dragging left at (311, 321)
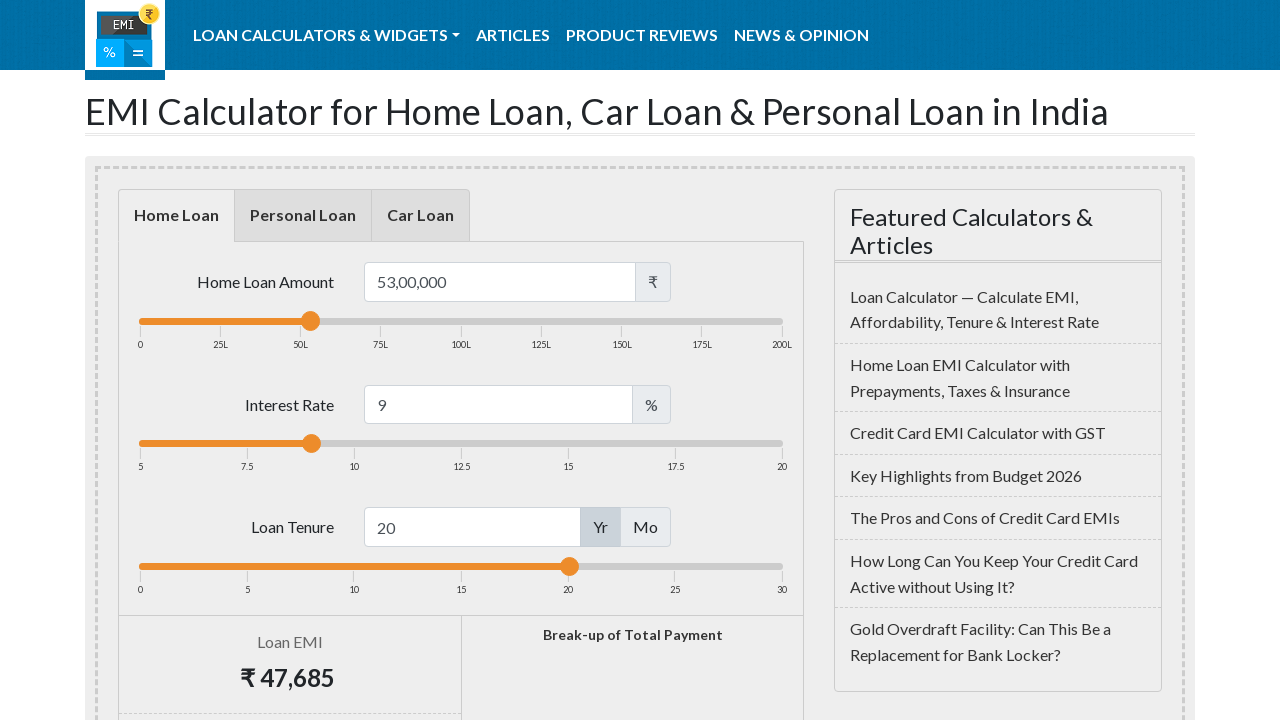

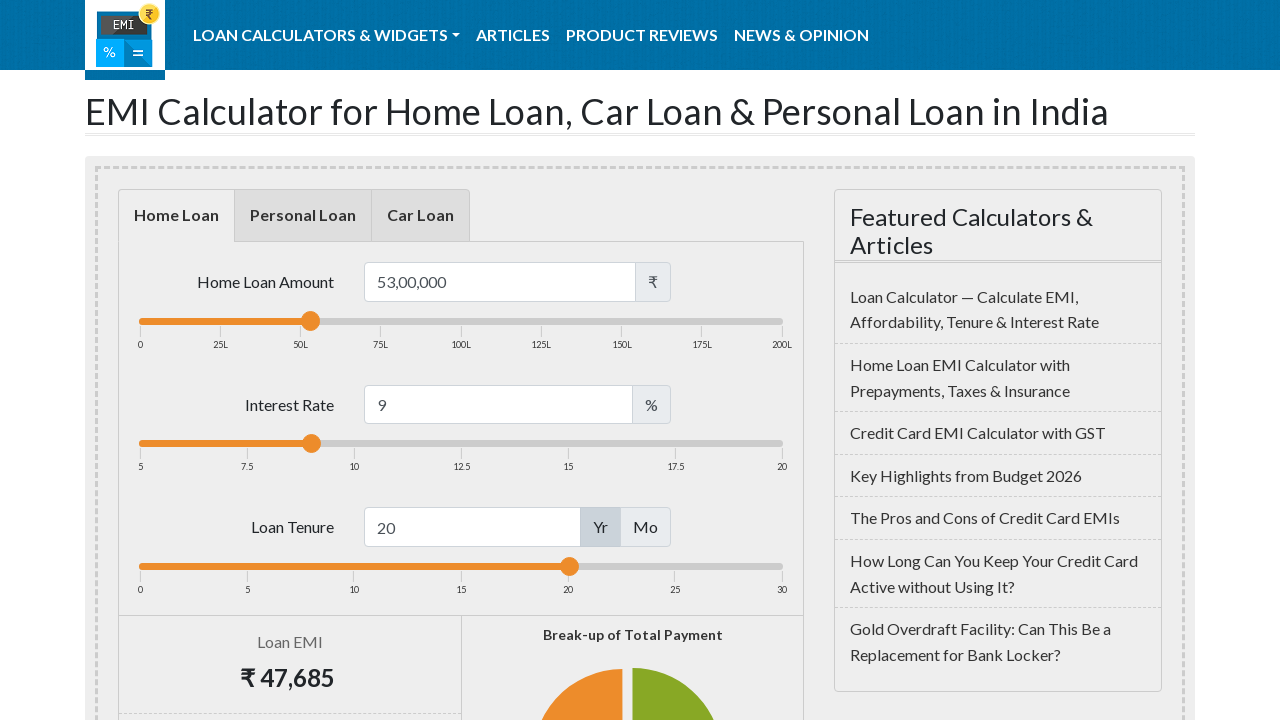